Navigates to Gmail and checks for the presence of the identifier input field element

Starting URL: http://gmail.com

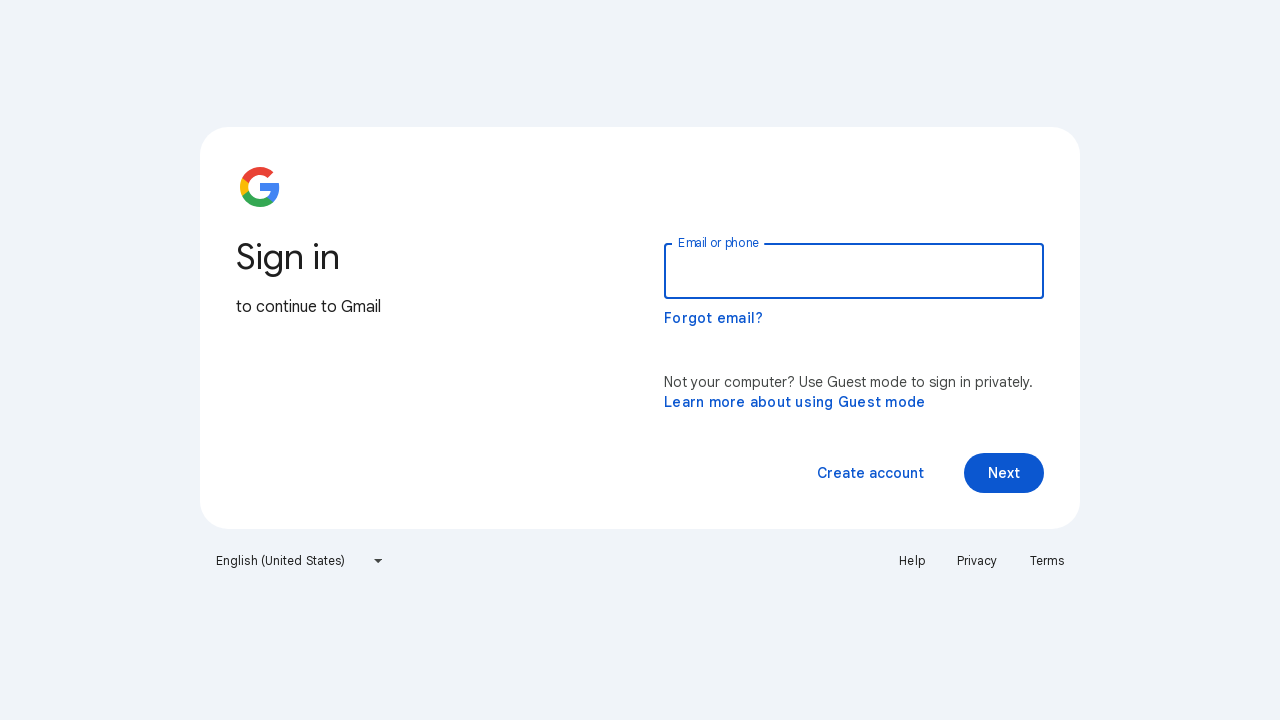

Navigated to Gmail at http://gmail.com
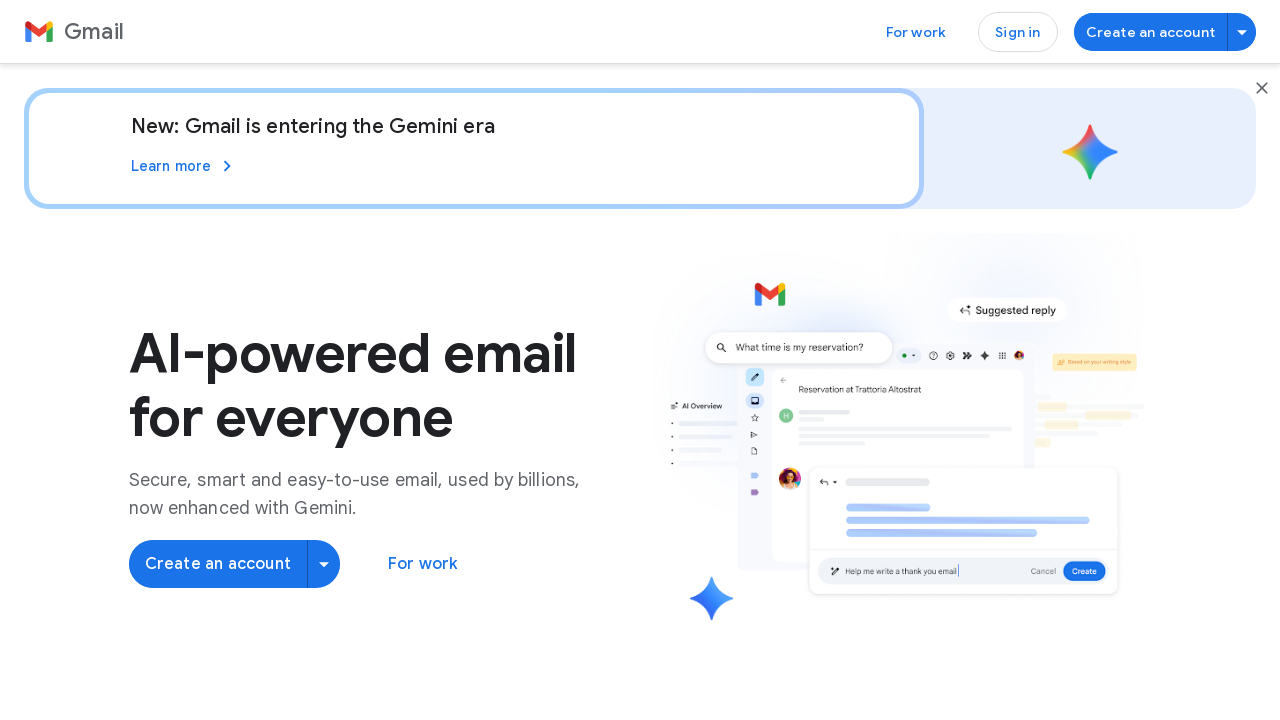

Located identifier input field element (#identifierId)
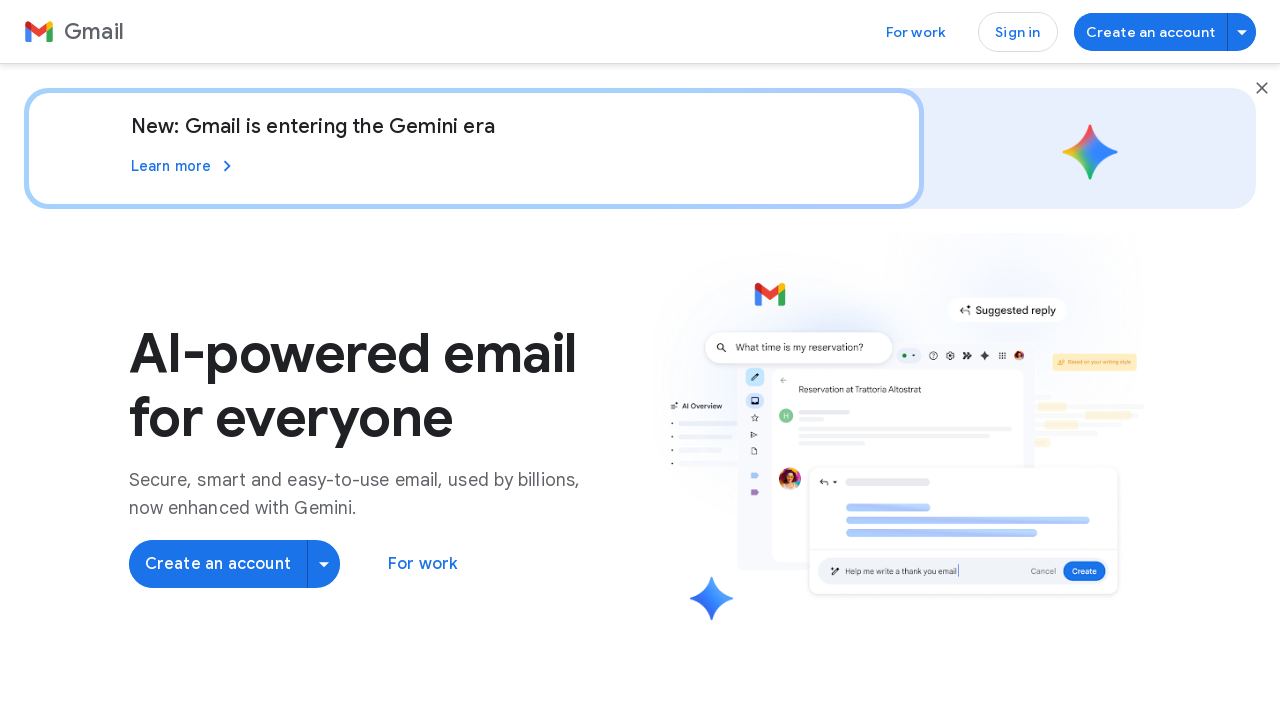

Identifier input field element is not present on the page
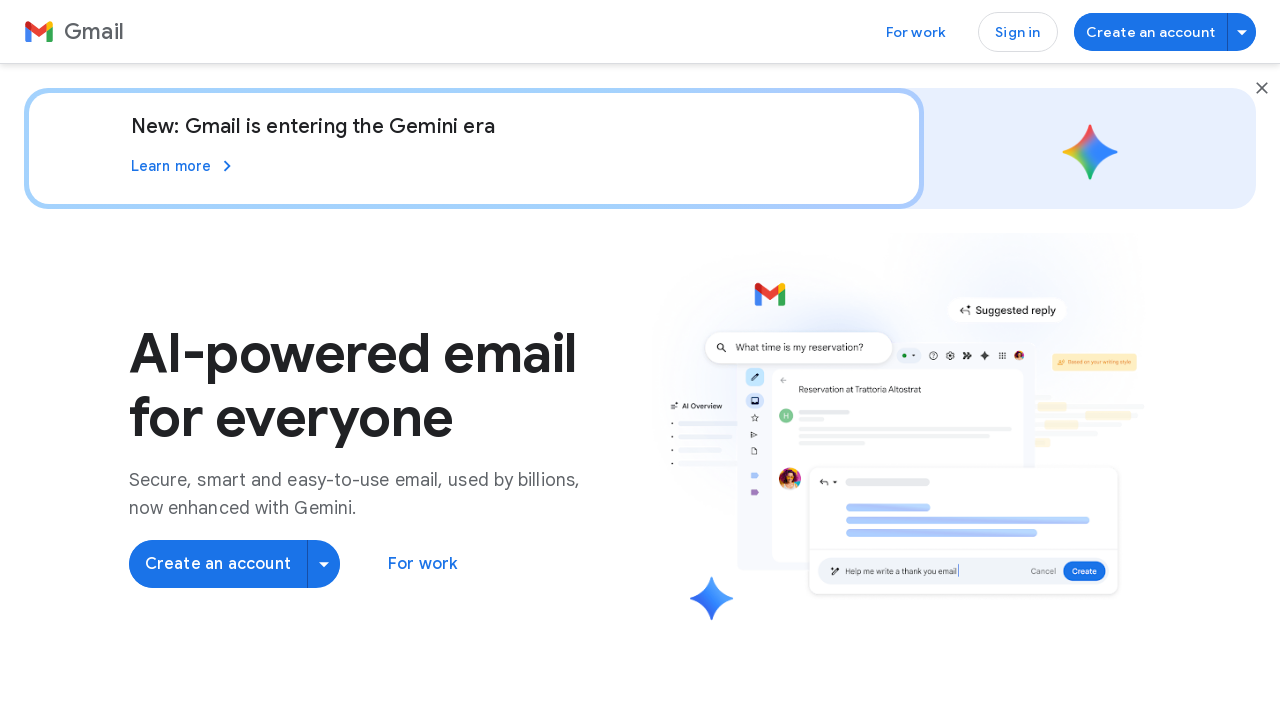

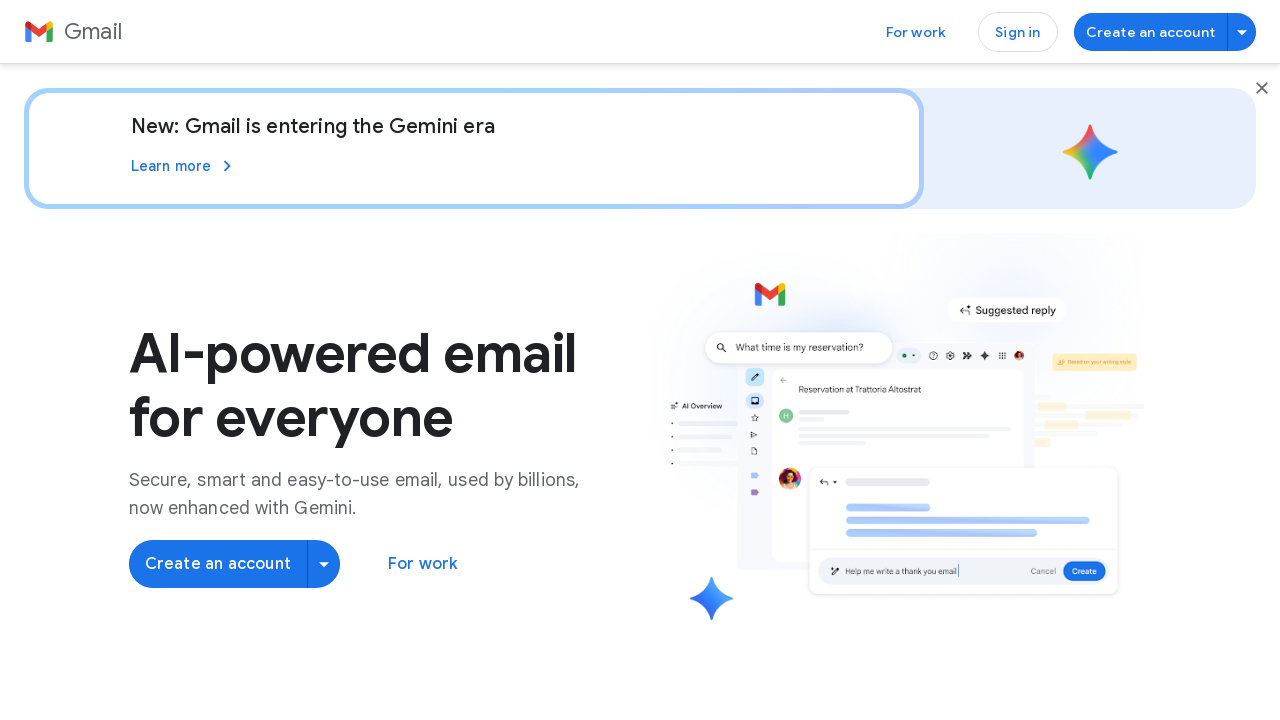